Tests the Python.org search functionality by entering "pycon" as a search query and verifying that results are returned

Starting URL: http://www.python.org

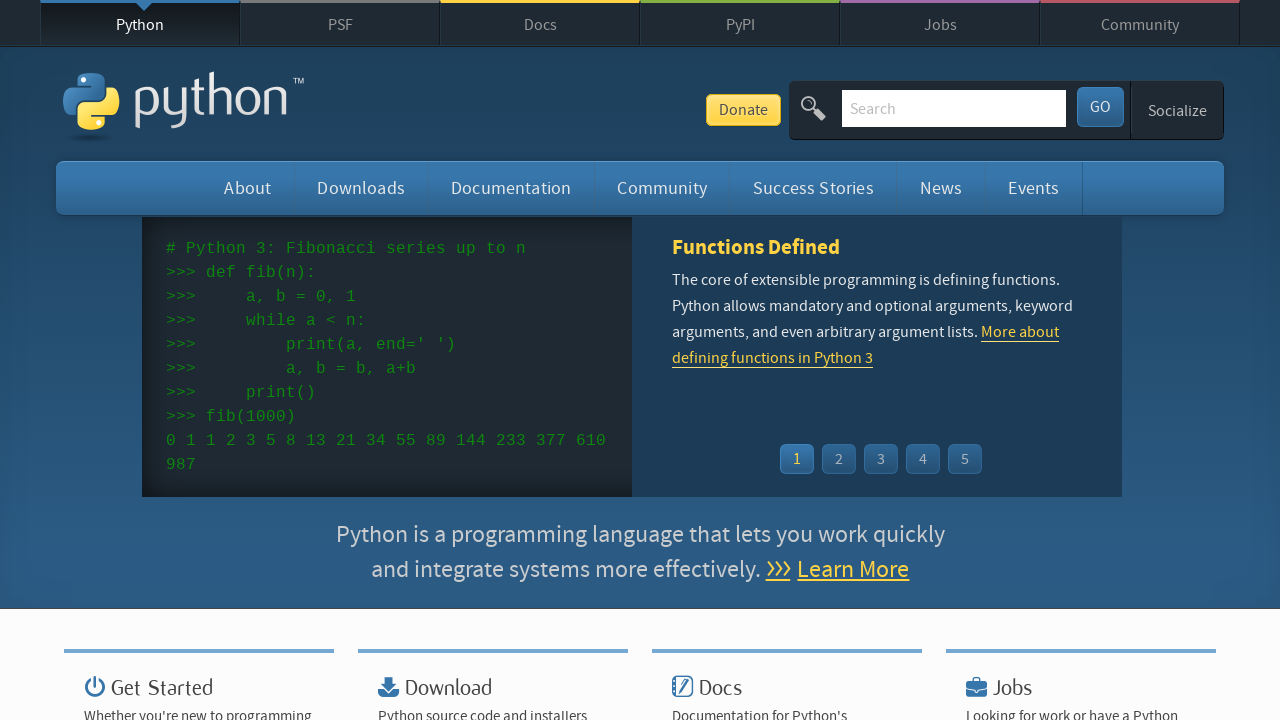

Filled search box with 'pycon' query on input[name='q']
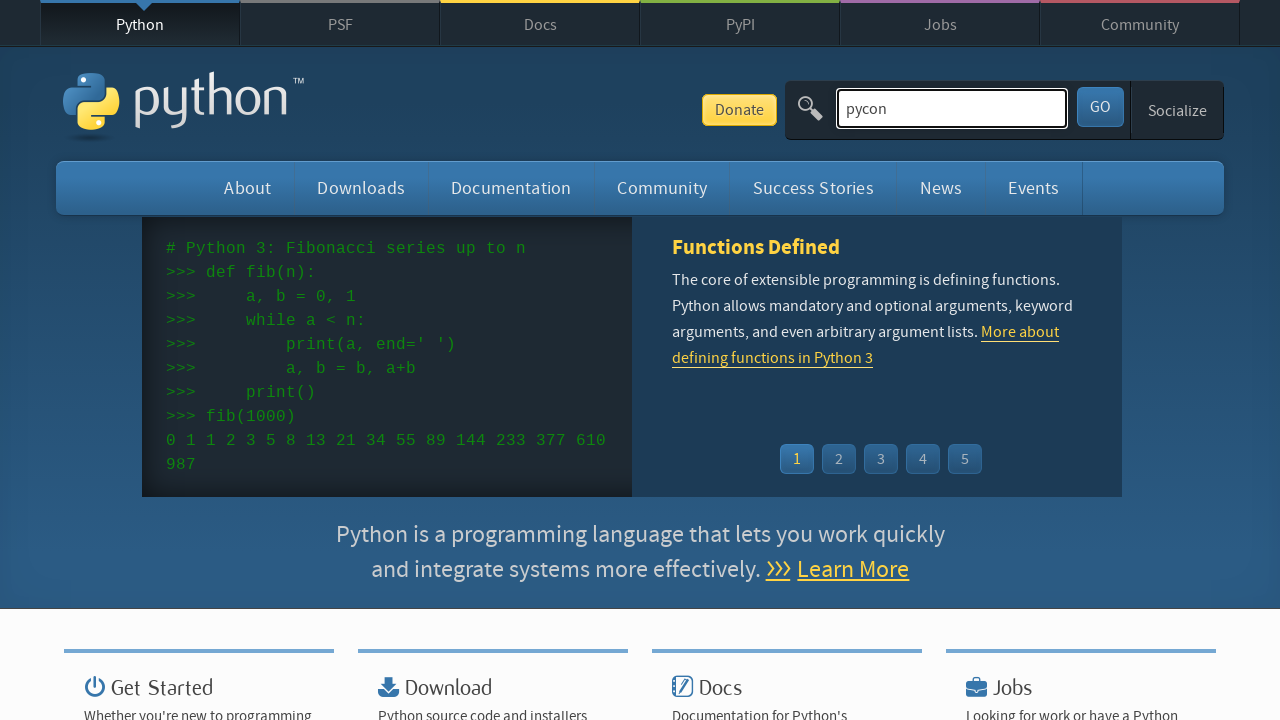

Pressed Enter to submit search query on input[name='q']
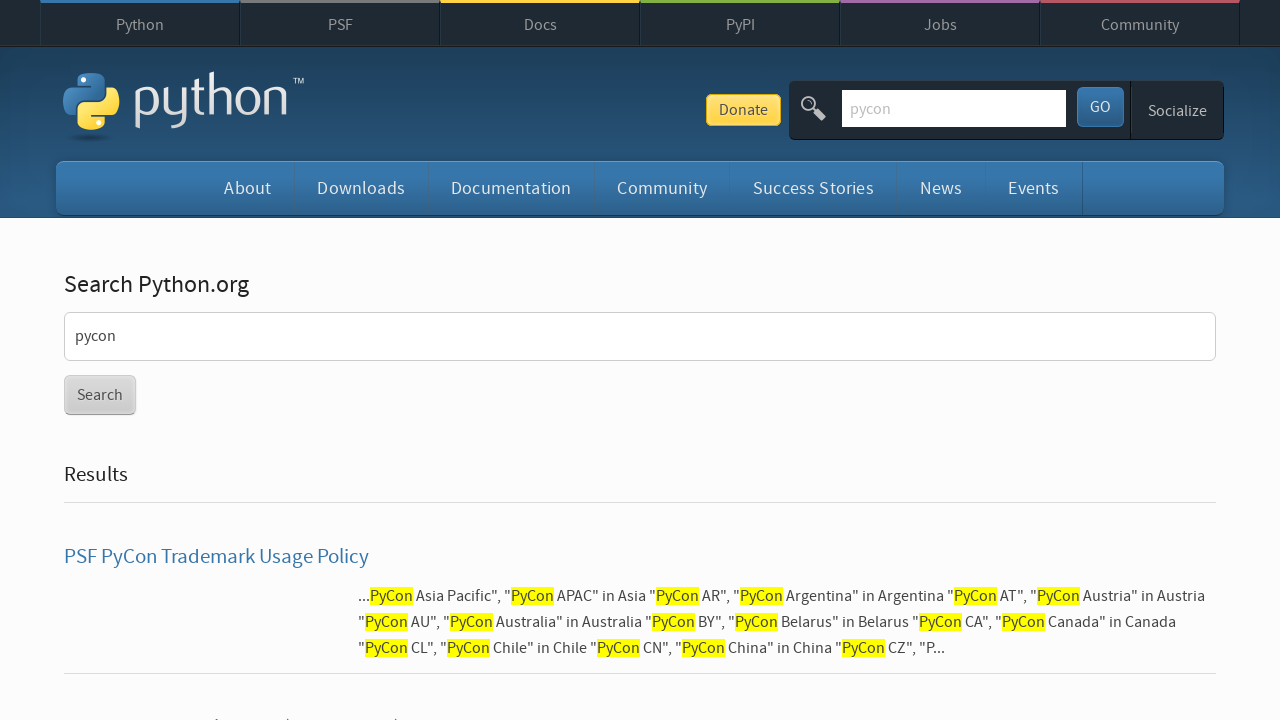

Search results loaded successfully
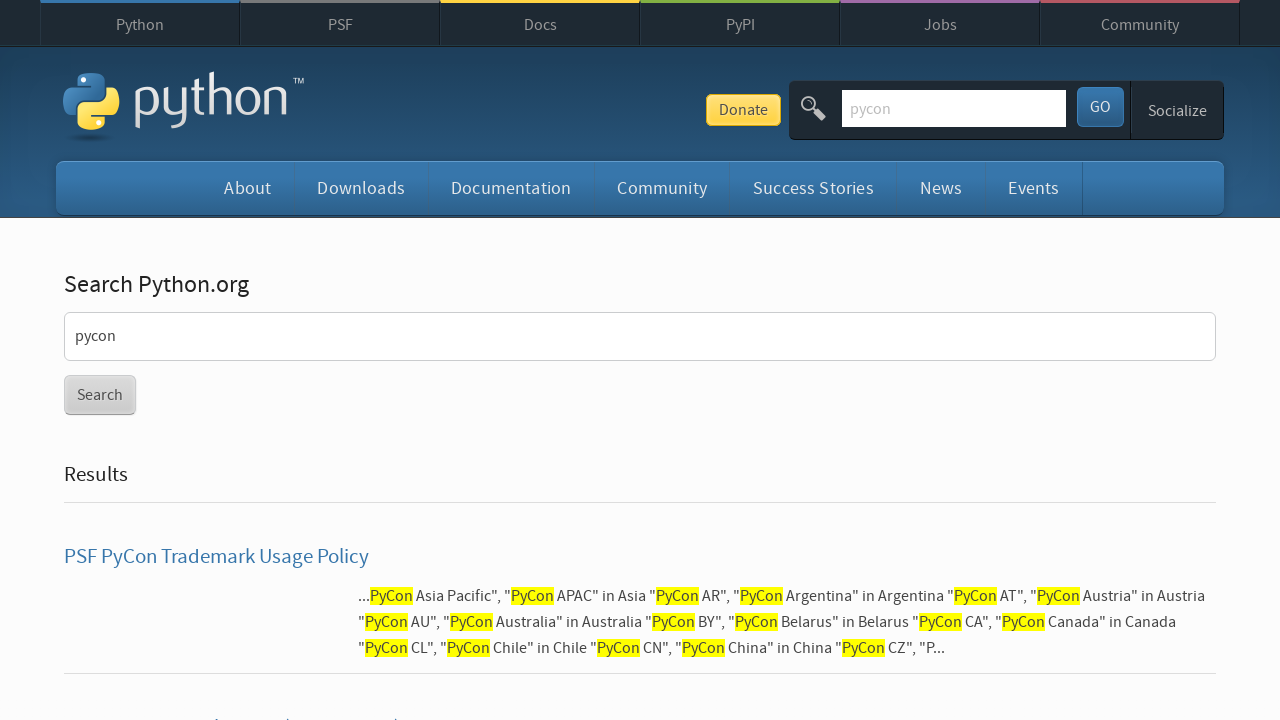

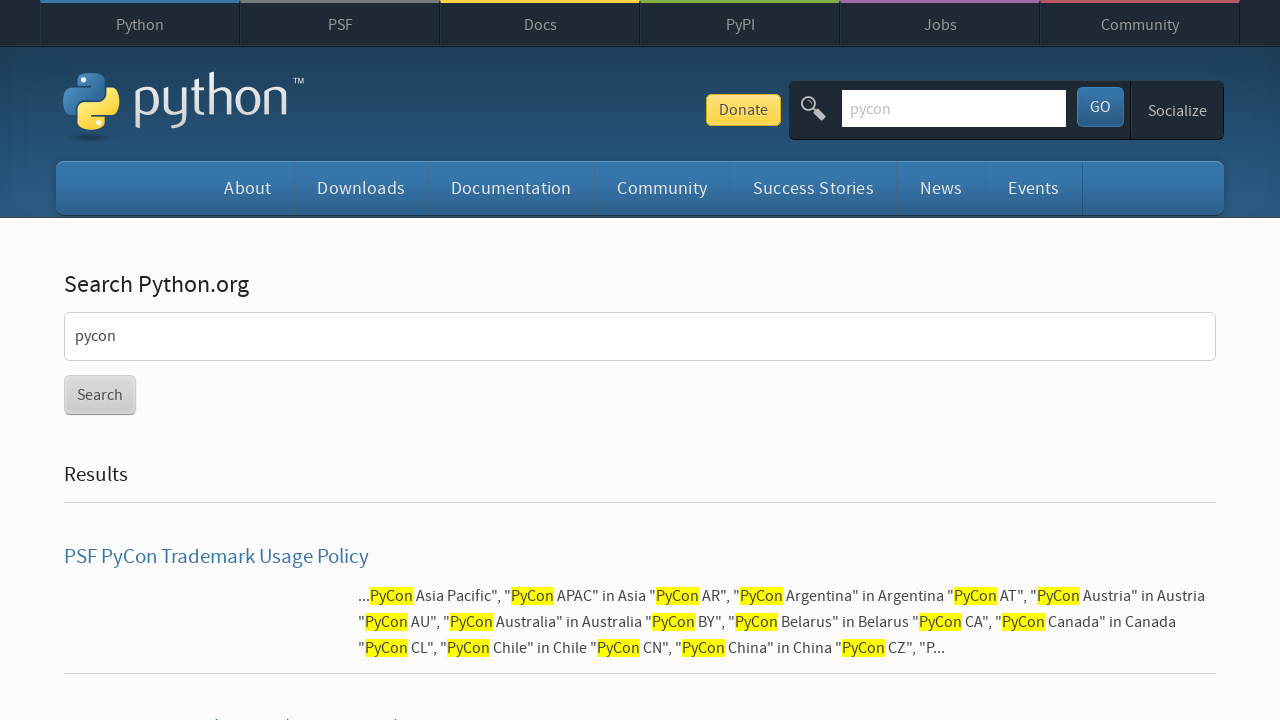